Tests a confirm JavaScript alert by clicking the Confirm Alert button and dismissing it with Cancel

Starting URL: https://v1.training-support.net/selenium/javascript-alerts

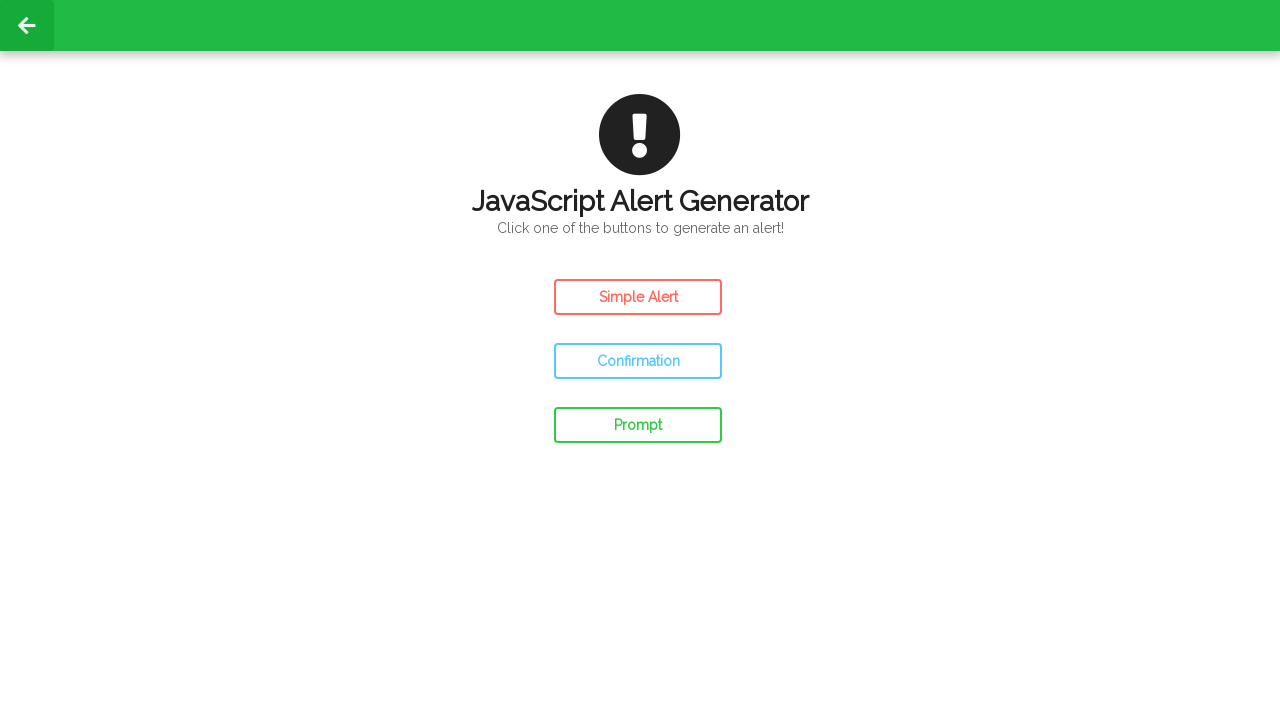

Set up dialog handler to dismiss confirm alerts
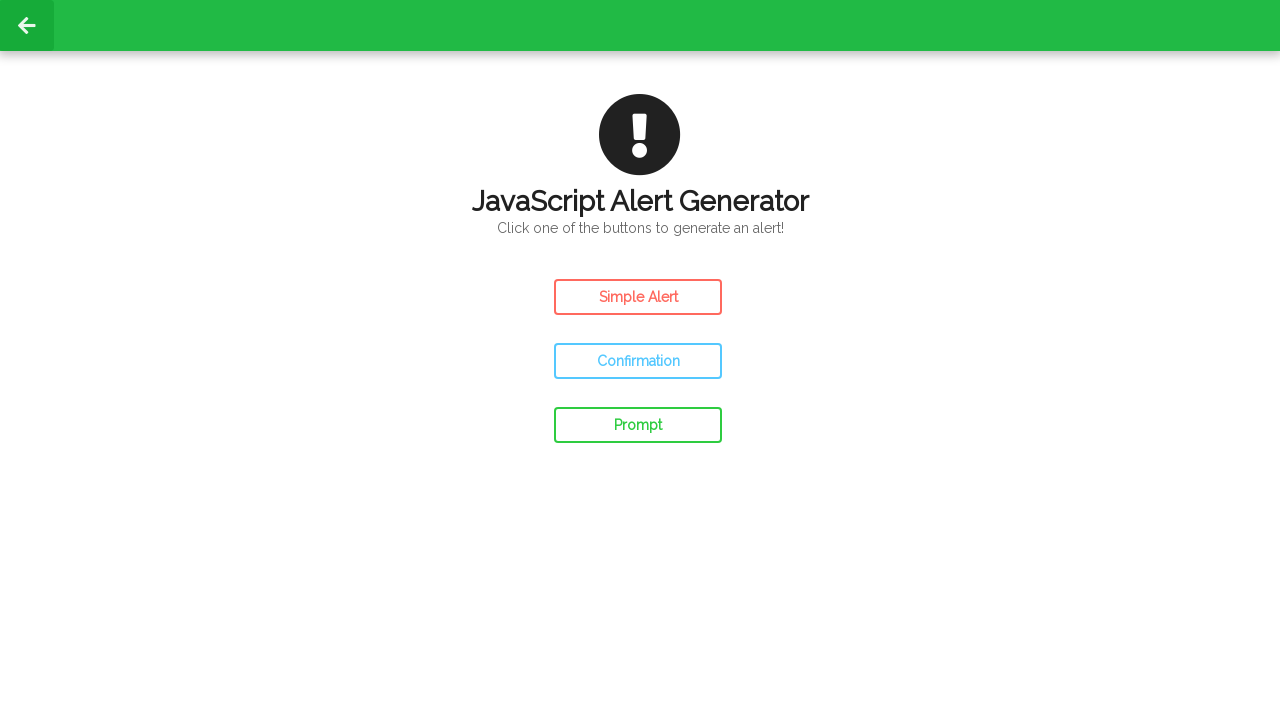

Clicked the Confirm Alert button at (638, 361) on #confirm
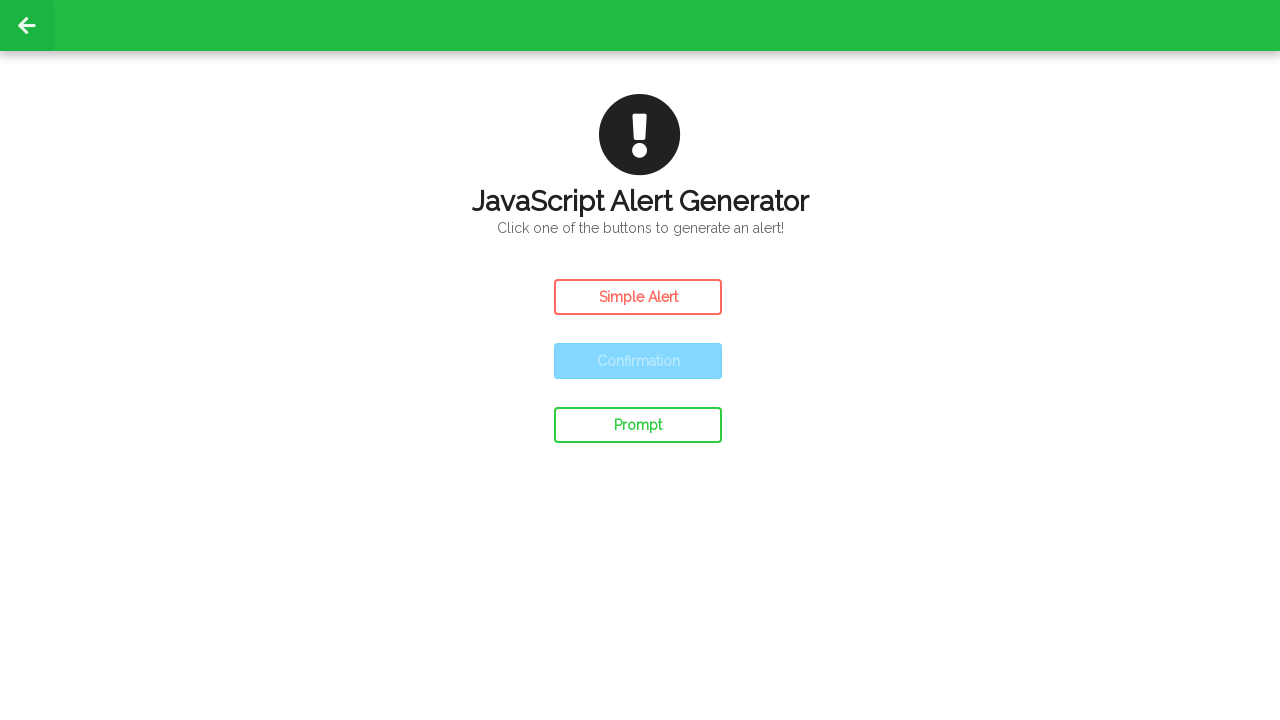

Waited for alert to be handled and dismissed
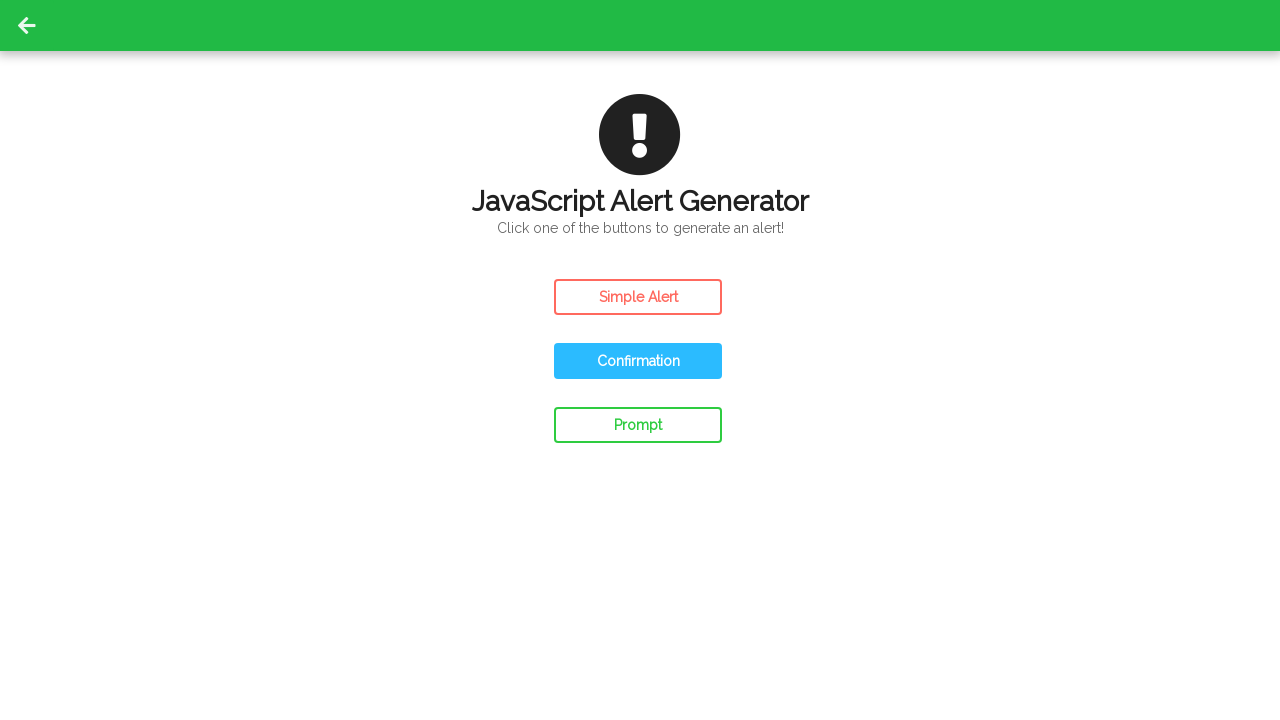

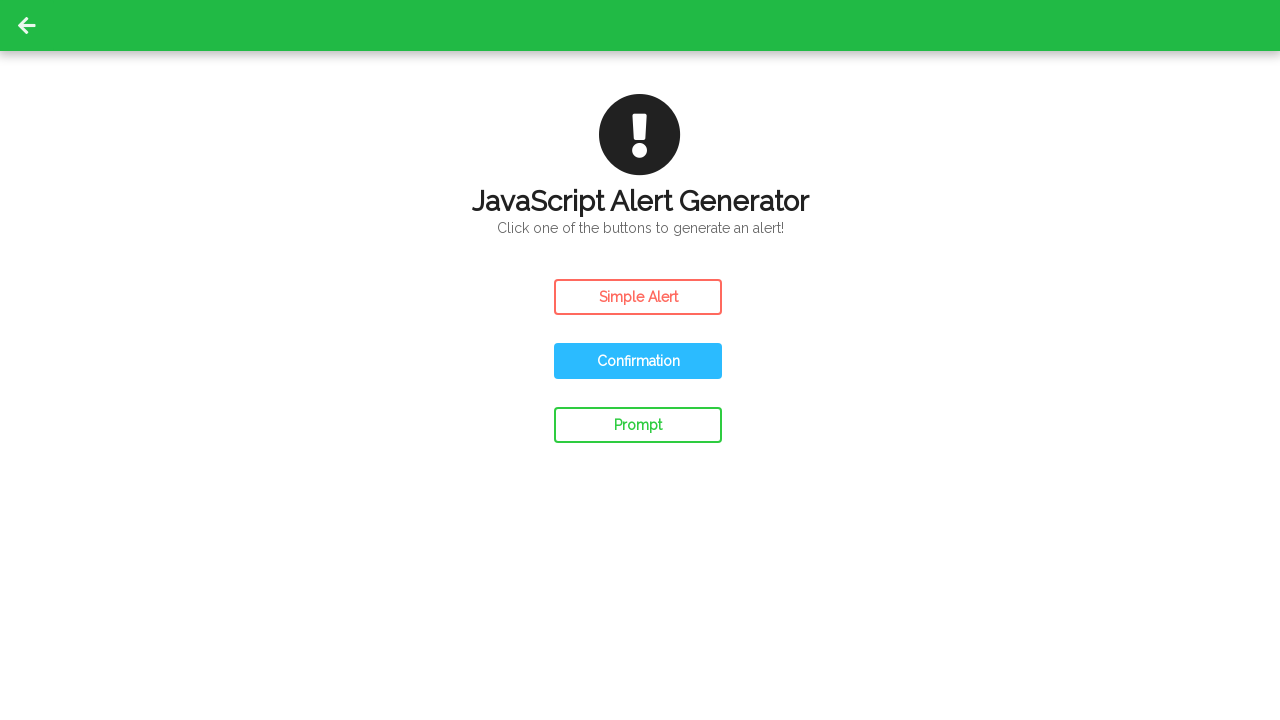